Navigates to Gmail homepage and clicks on the Help link to verify navigation works

Starting URL: https://gmail.com

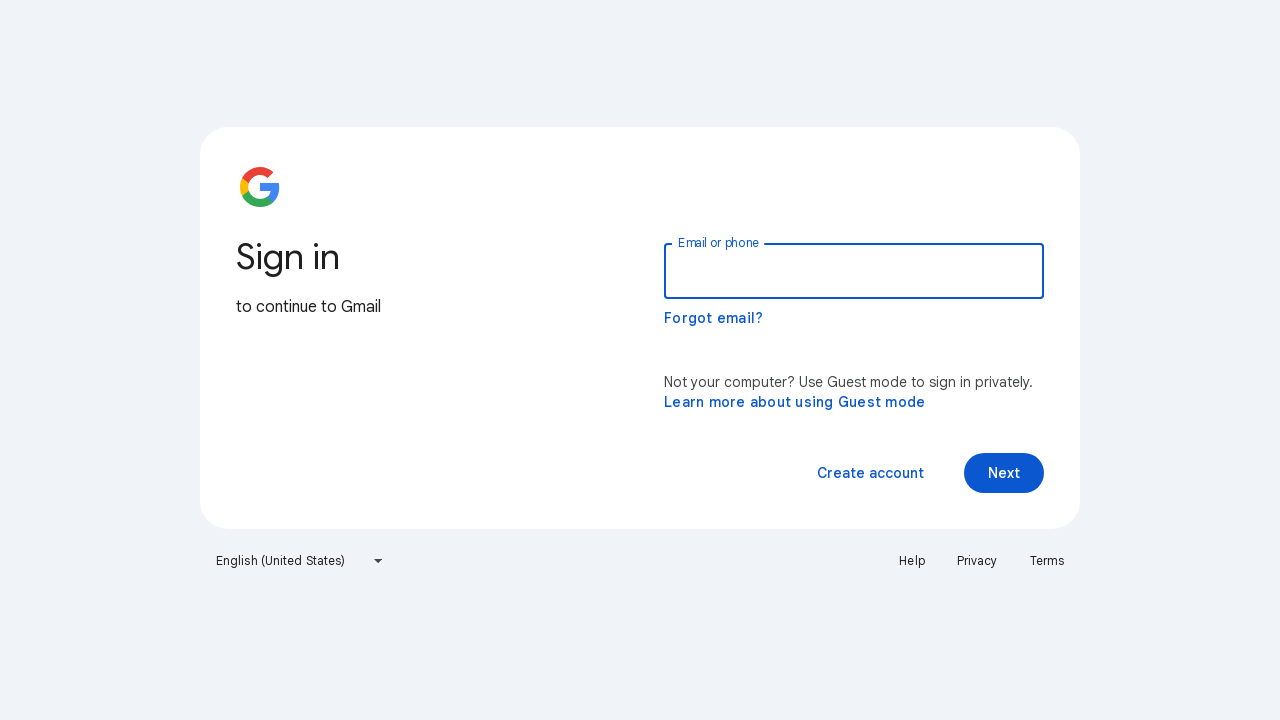

Navigated to Gmail homepage
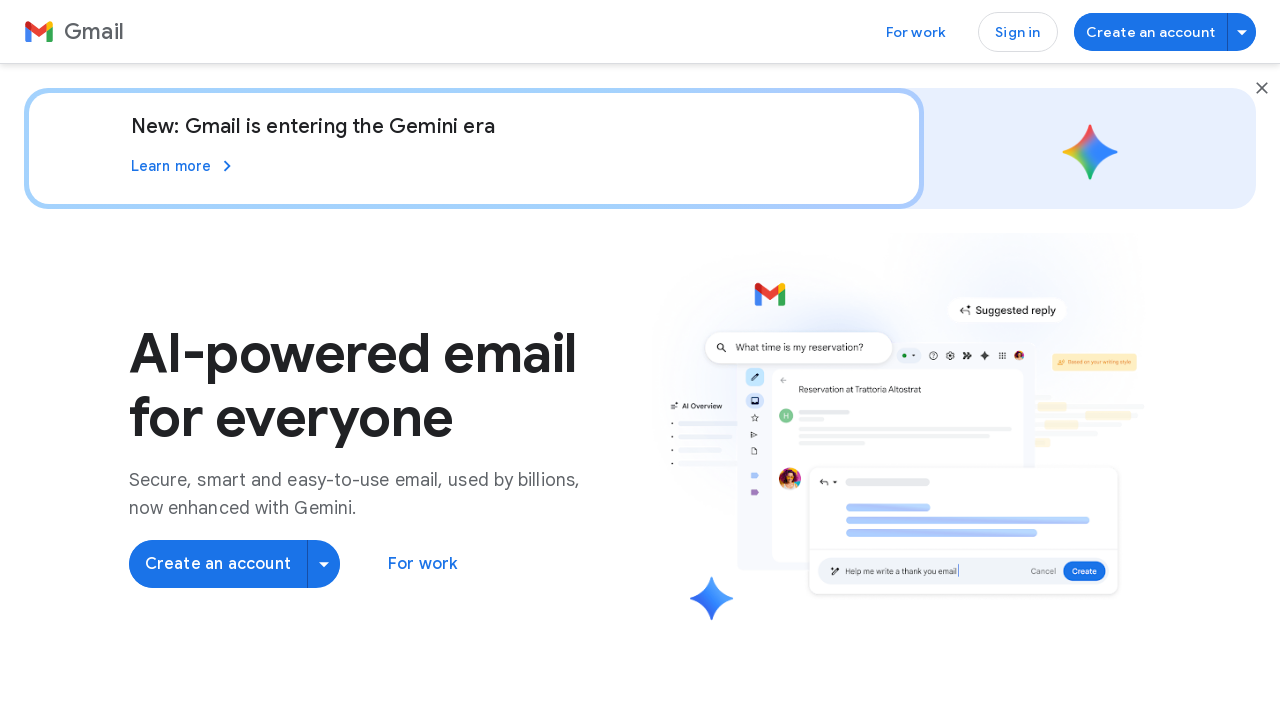

Clicked on the Help link at (640, 390) on text=Help
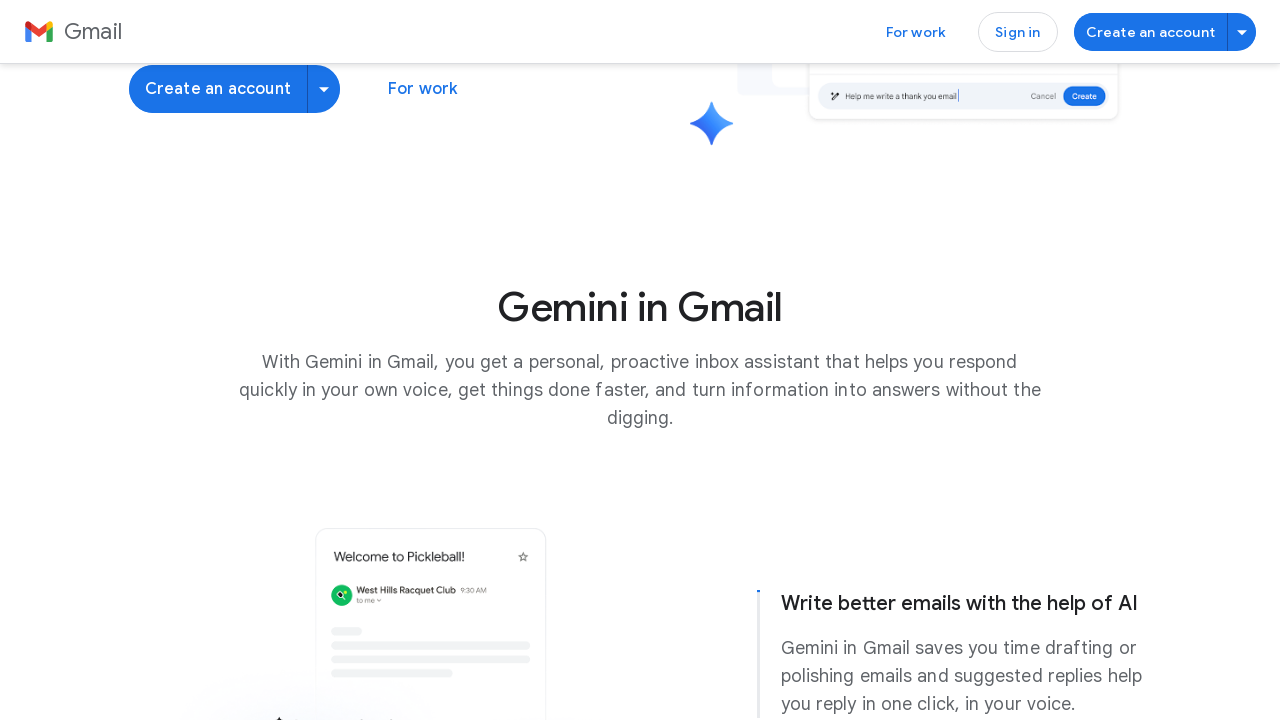

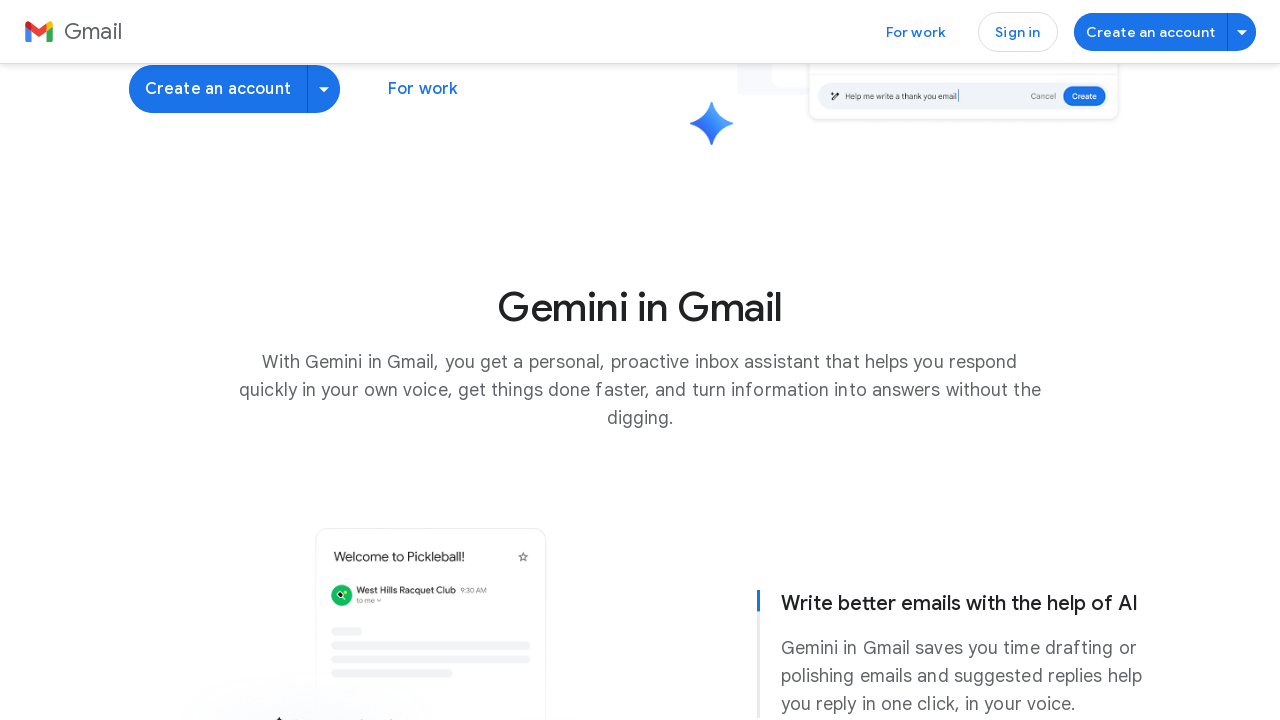